Tests dropdown selection functionality by selecting options using different methods - by visible text, by index, and by value

Starting URL: https://the-internet.herokuapp.com/dropdown

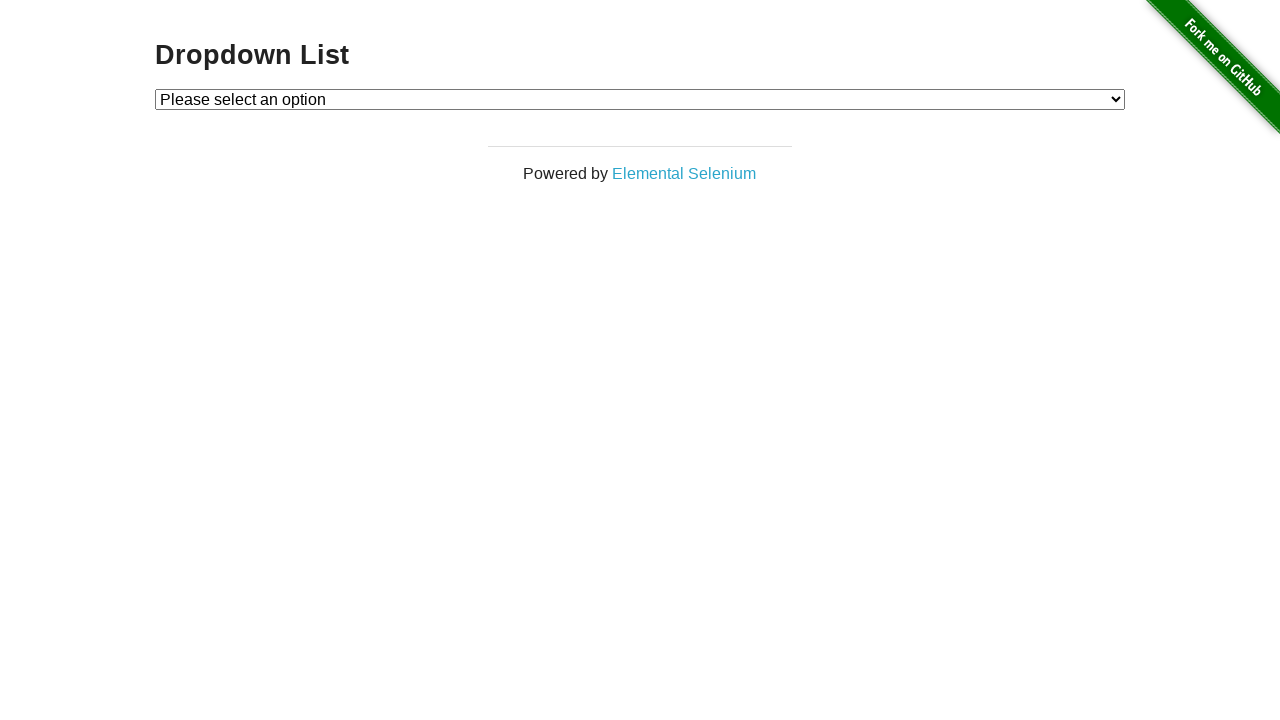

Clicked on dropdown to open it at (640, 99) on #dropdown
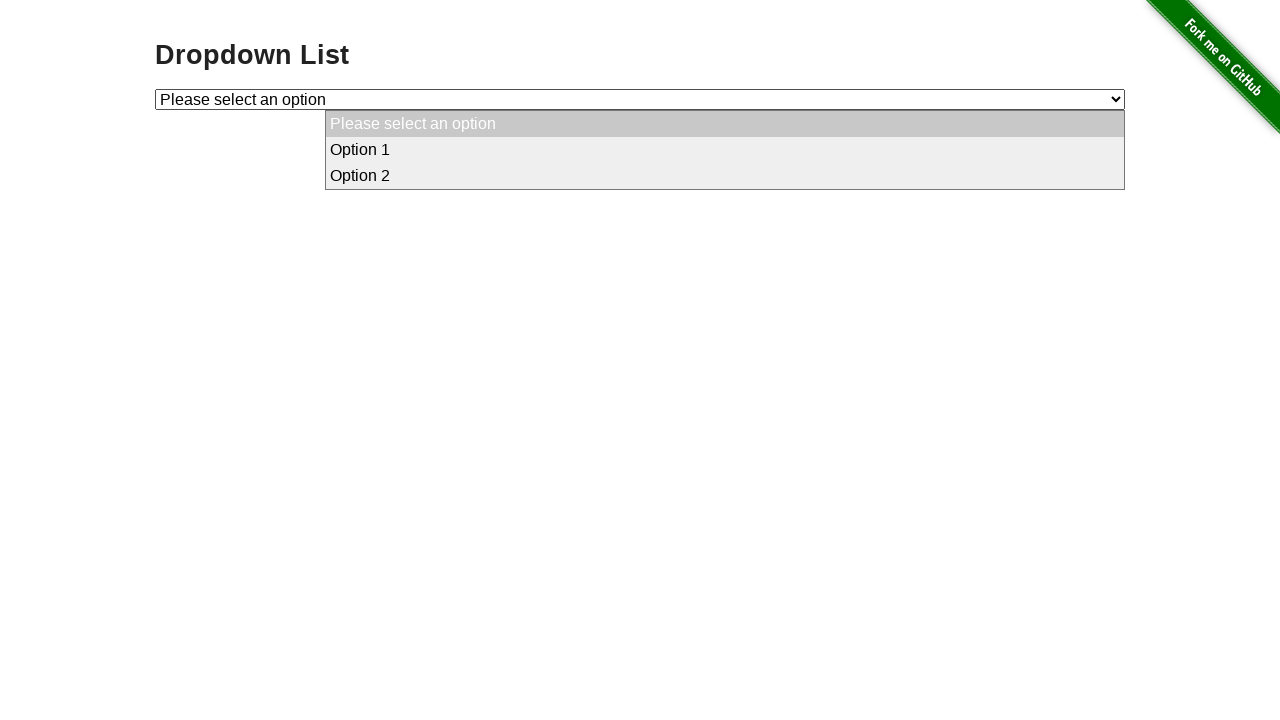

Selected Option 2 by visible text on #dropdown
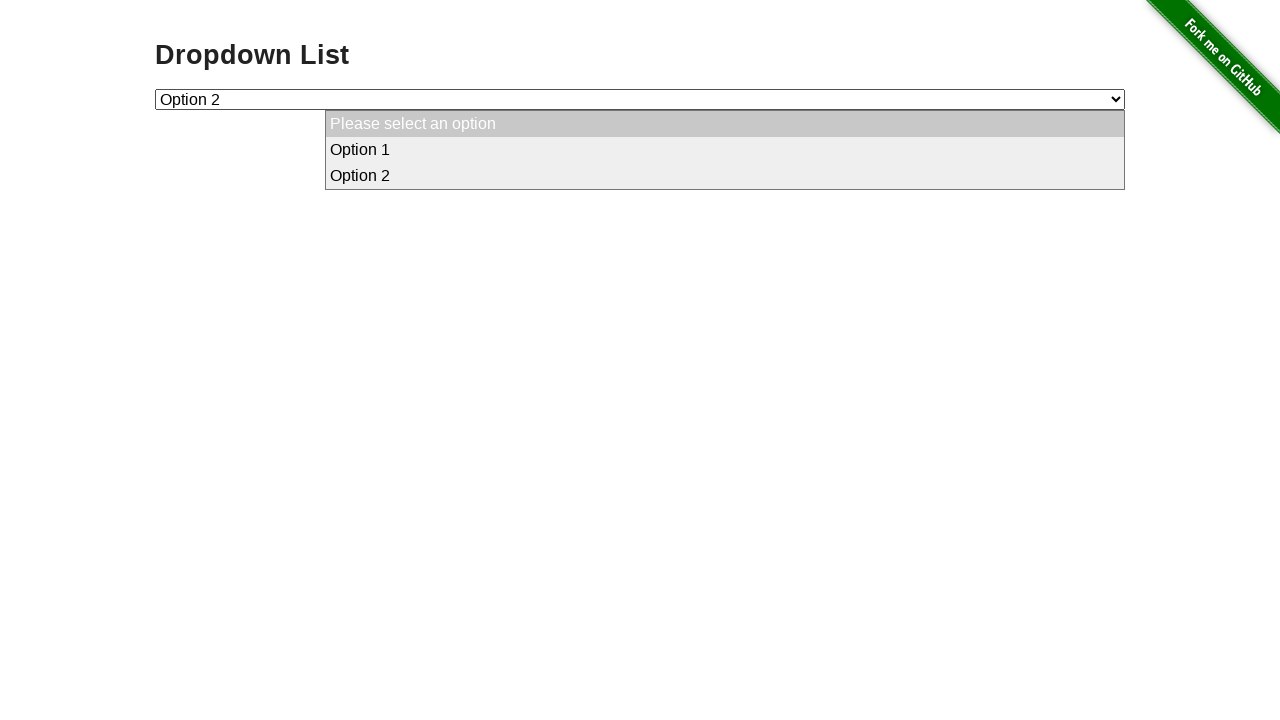

Selected option by index 1 on #dropdown
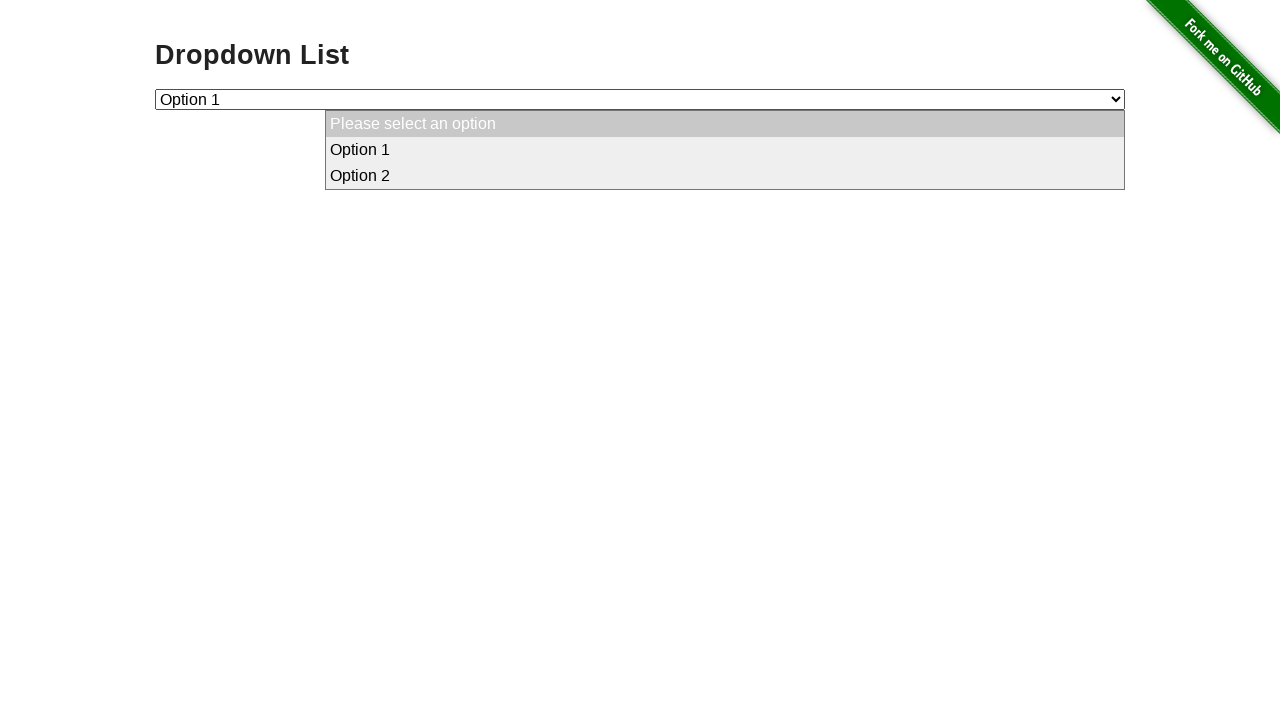

Selected Option 2 by value attribute on #dropdown
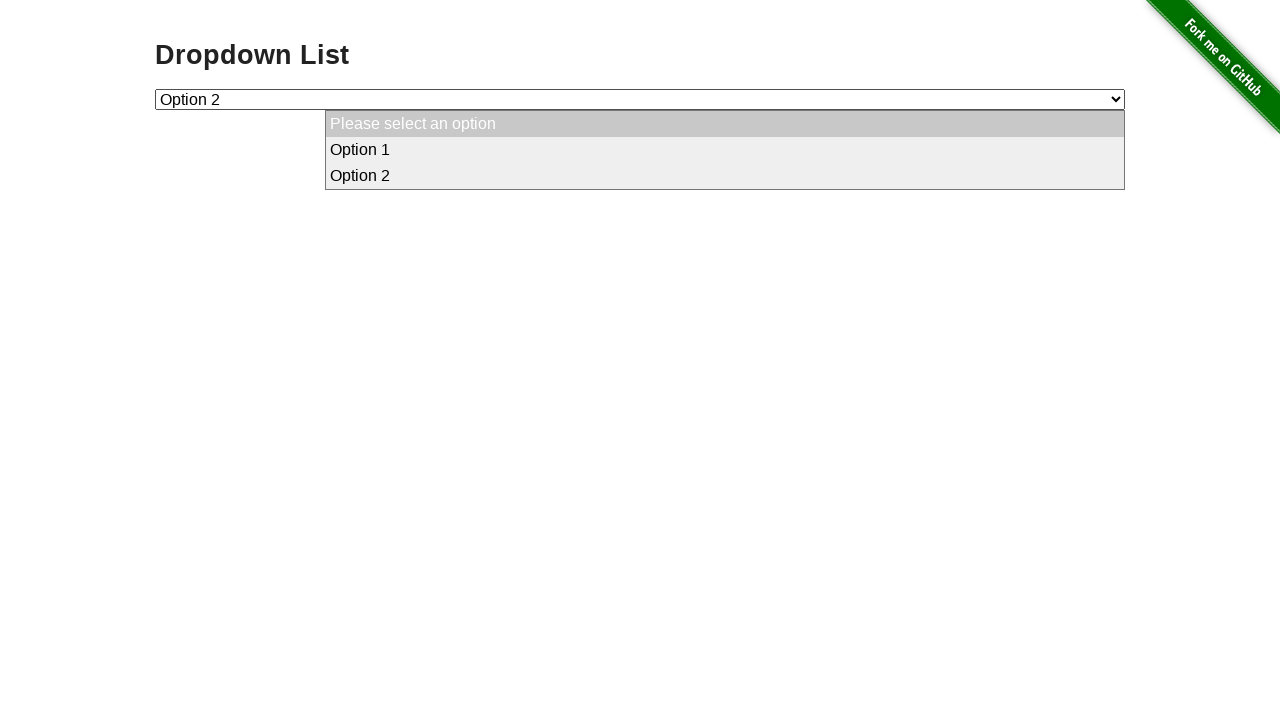

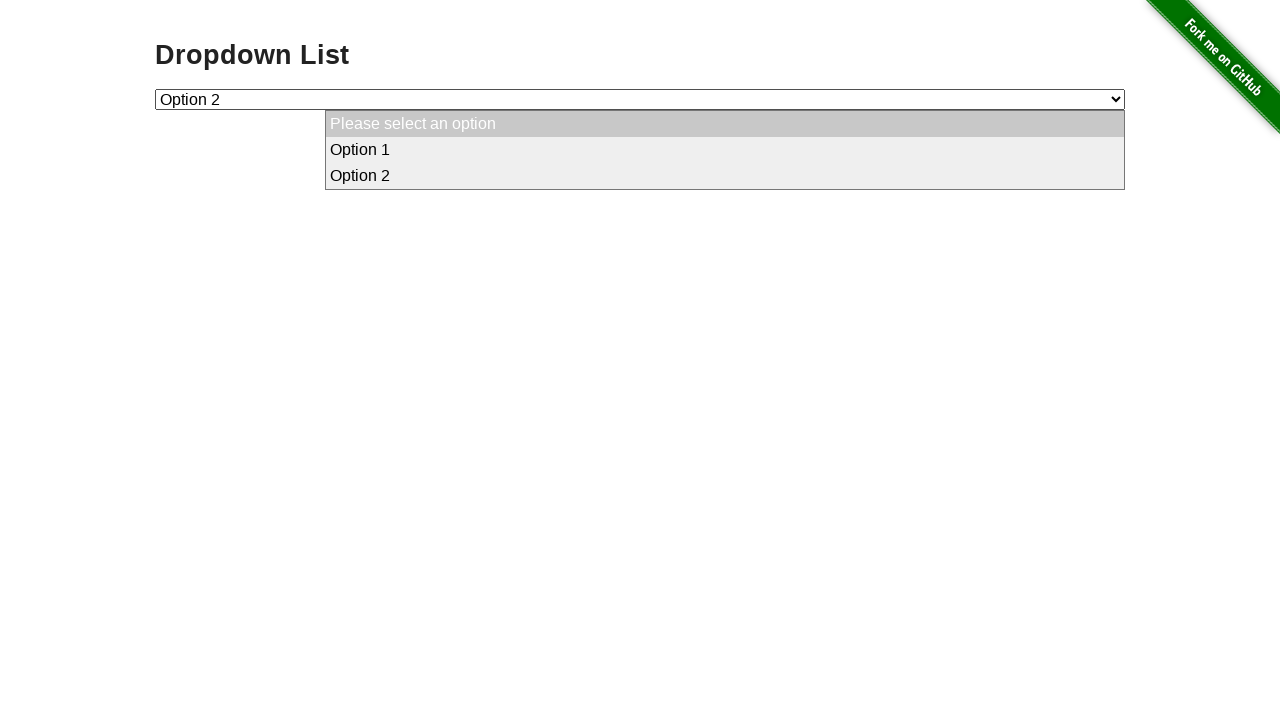